Tests selecting a single dropdown option by index, selecting the third option from a fruits dropdown

Starting URL: https://letcode.in/dropdowns

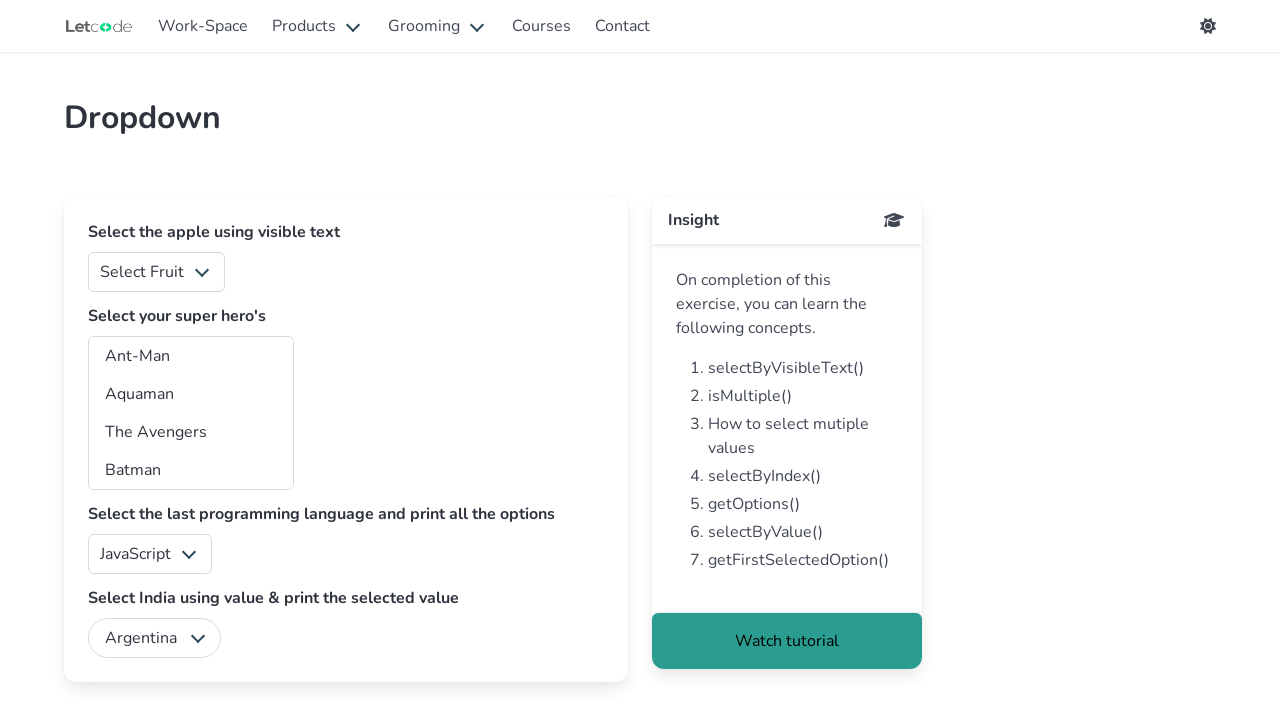

Waited for fruits dropdown to be available
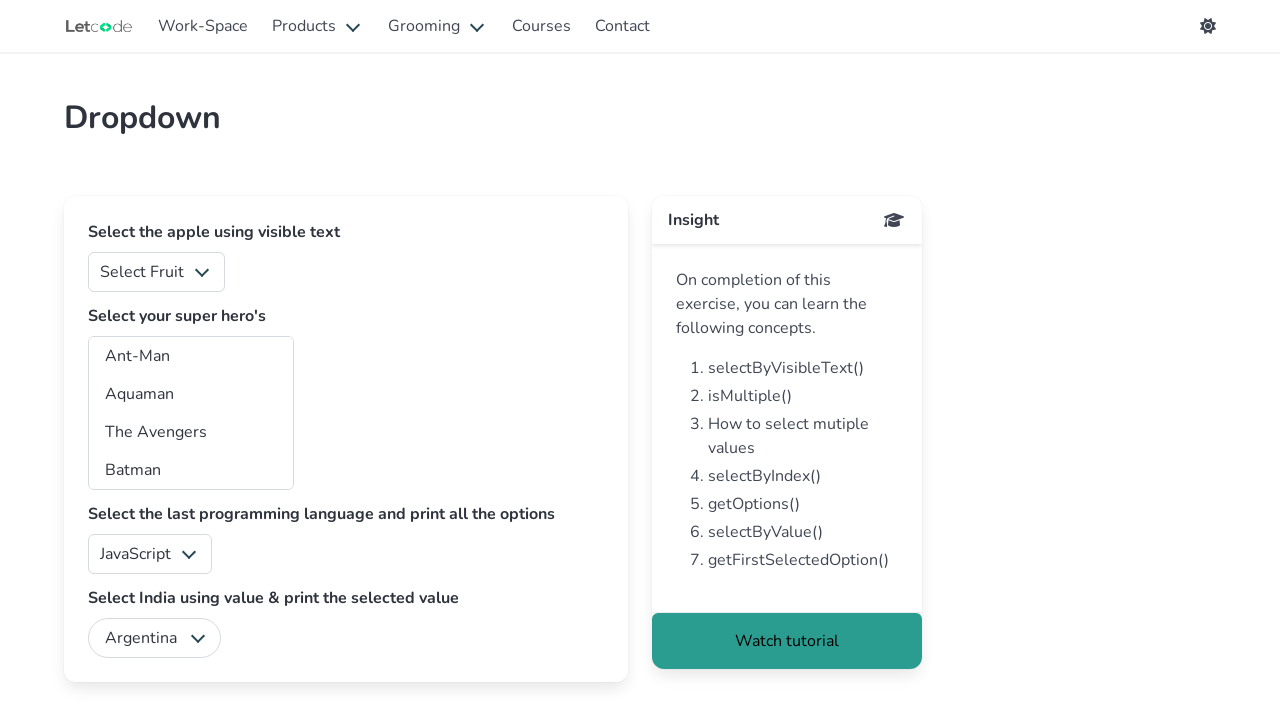

Selected third option (index 2) from fruits dropdown on #fruits
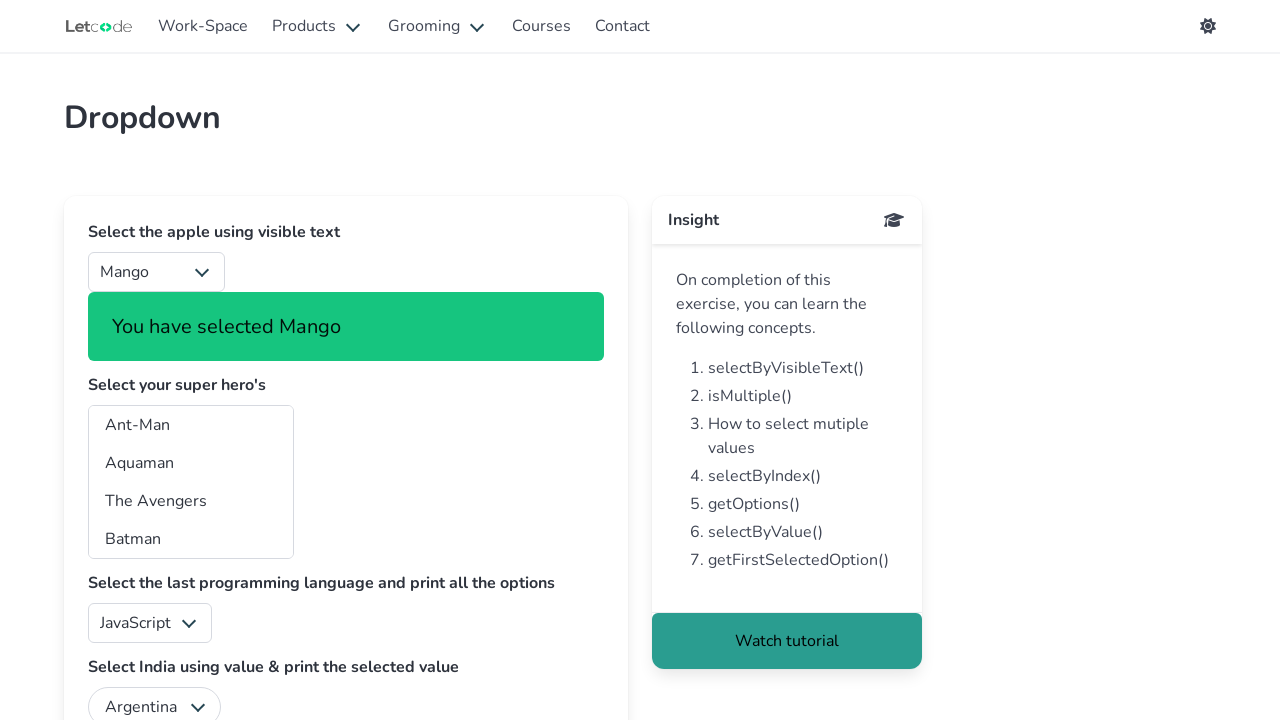

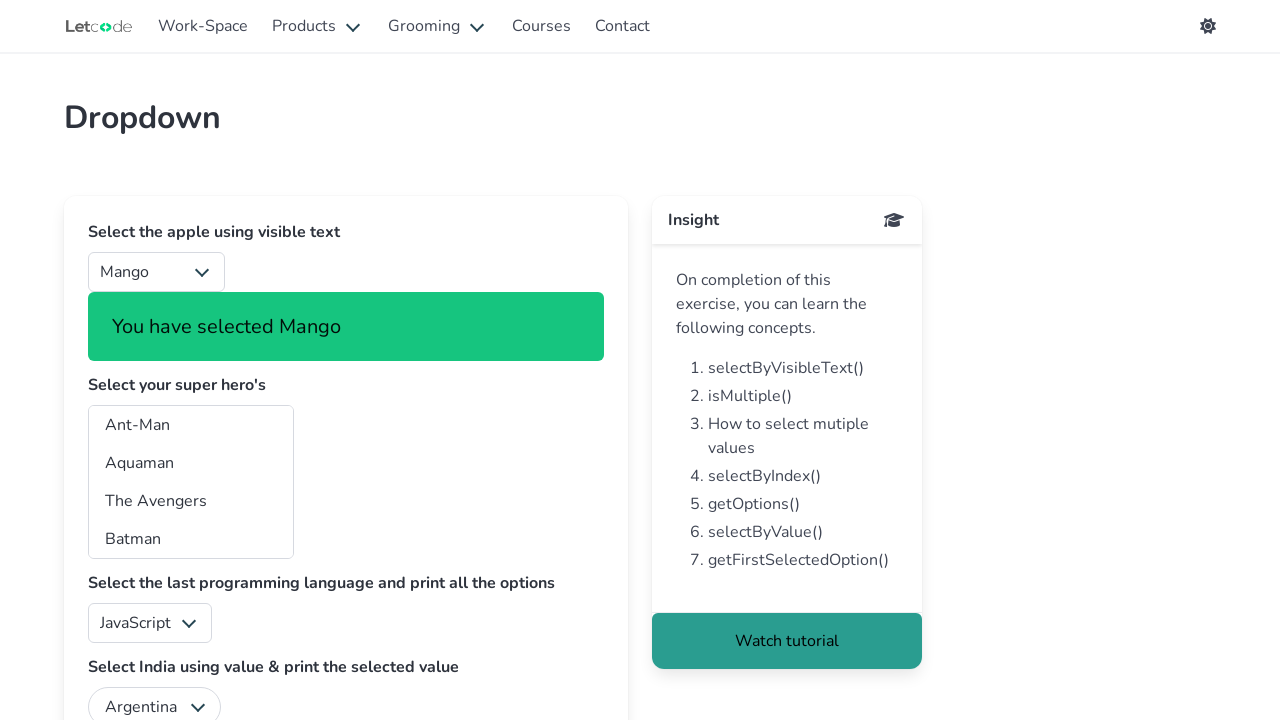